Tests that the Clear completed button displays the correct text after completing a todo

Starting URL: https://demo.playwright.dev/todomvc

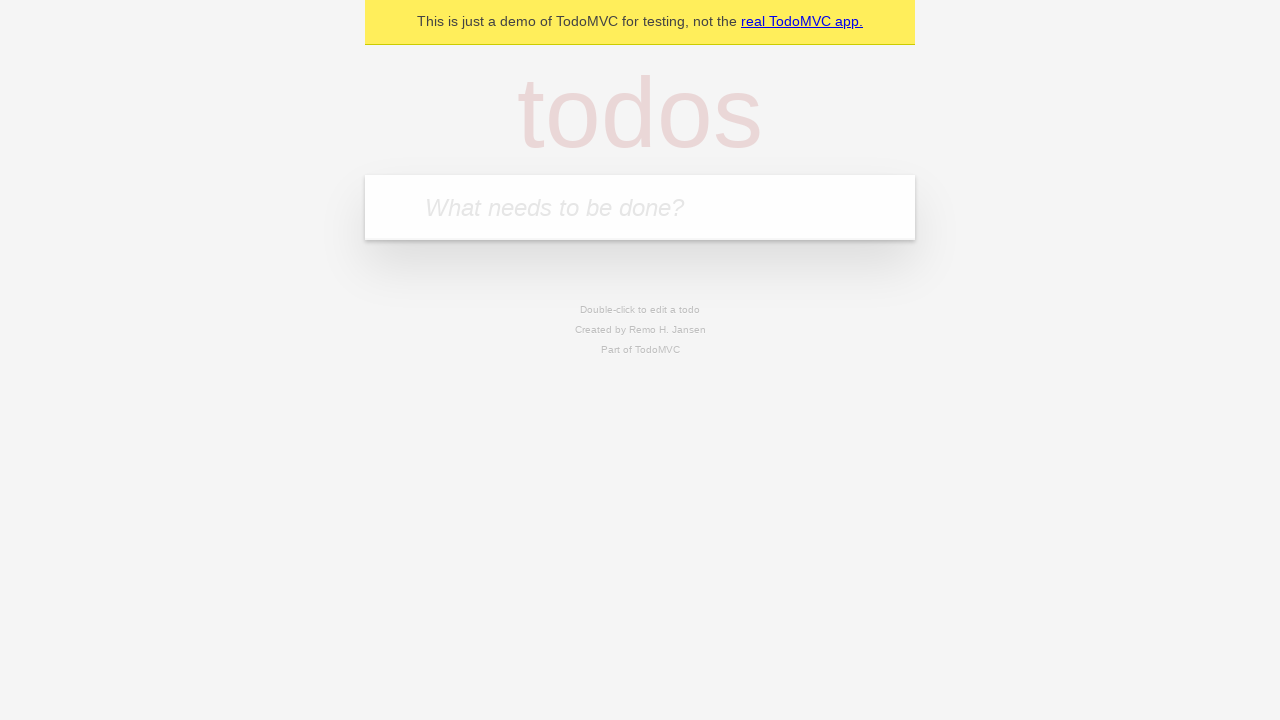

Located the 'What needs to be done?' input field
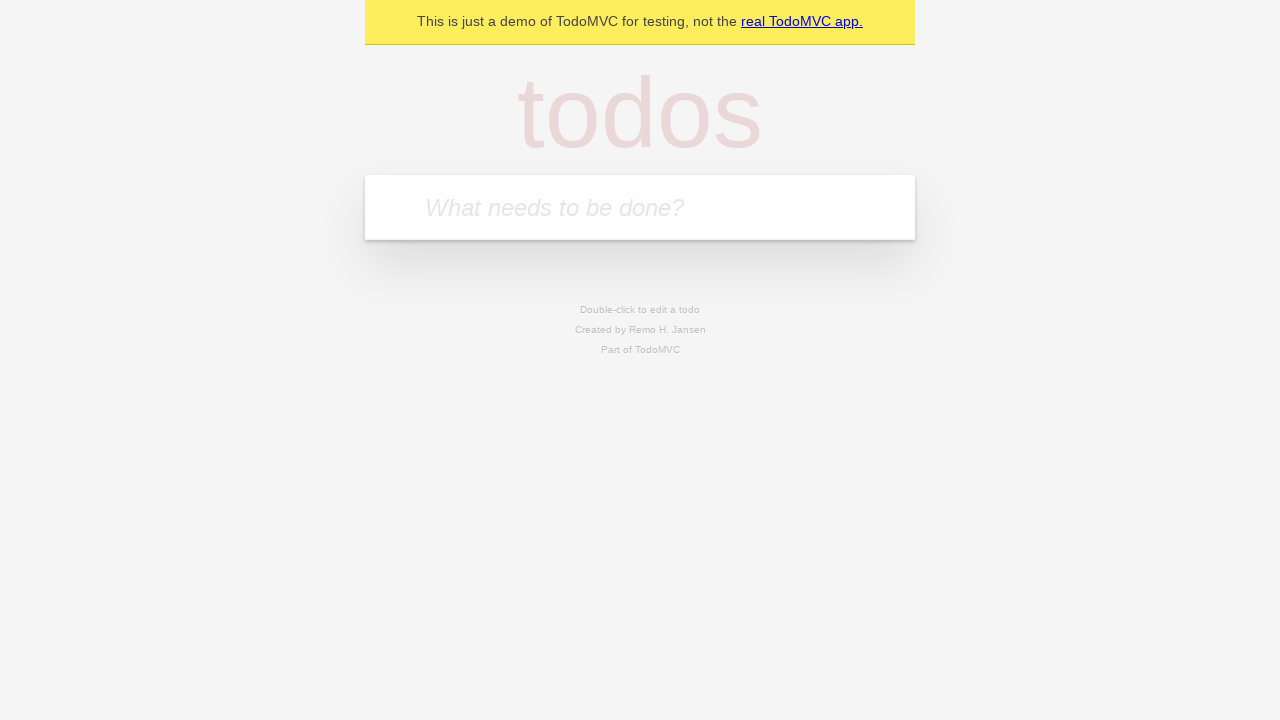

Filled first todo with 'Book doctor appointment' on internal:attr=[placeholder="What needs to be done?"i]
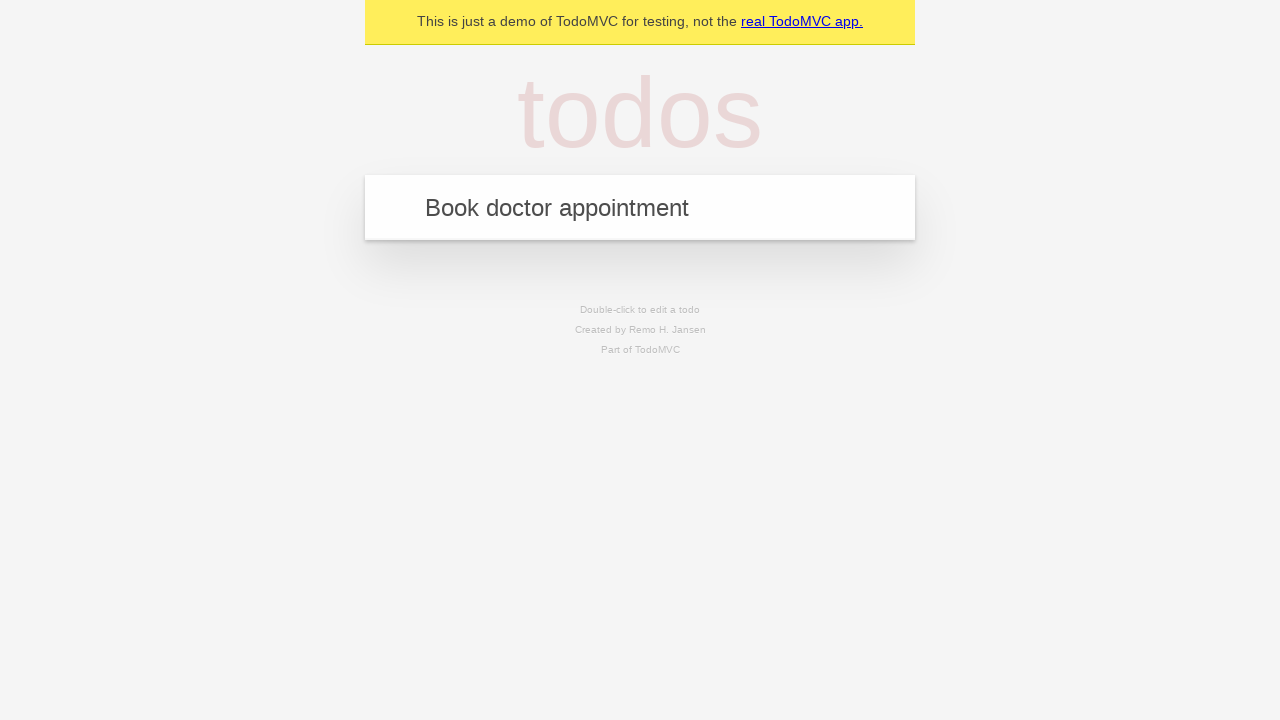

Pressed Enter to create first todo on internal:attr=[placeholder="What needs to be done?"i]
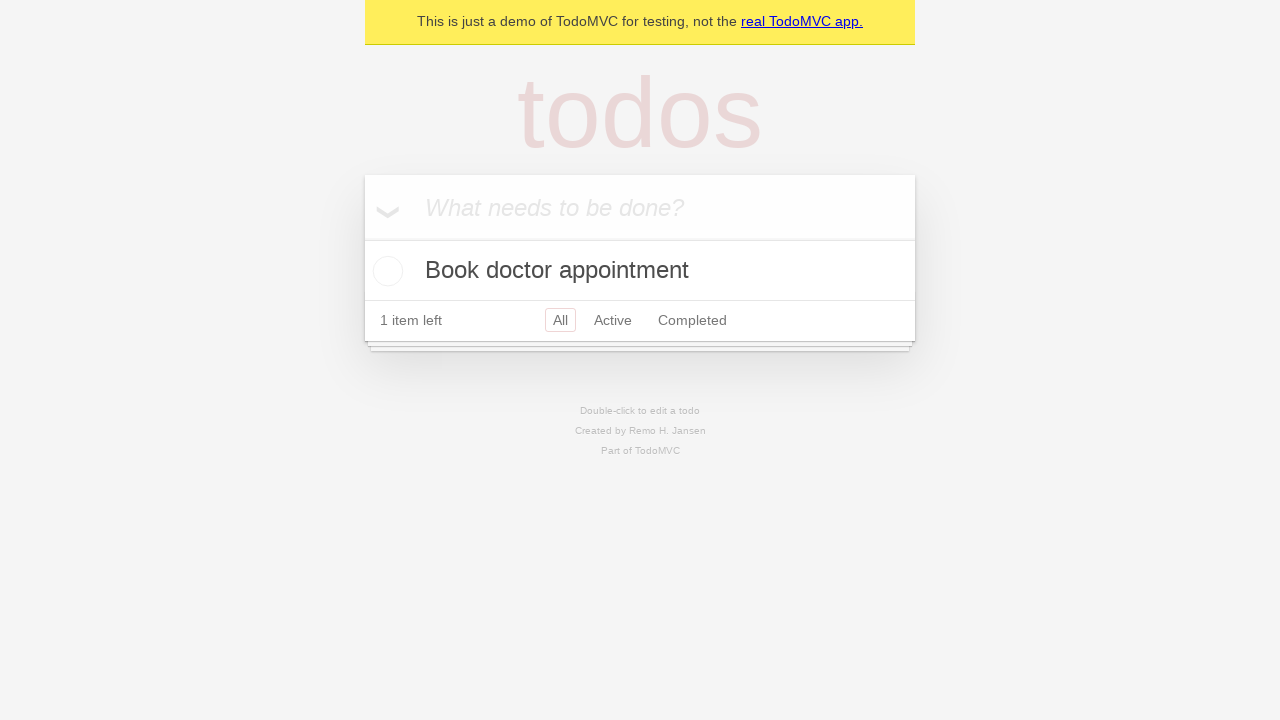

Filled second todo with 'Buy birthday gift for Mom' on internal:attr=[placeholder="What needs to be done?"i]
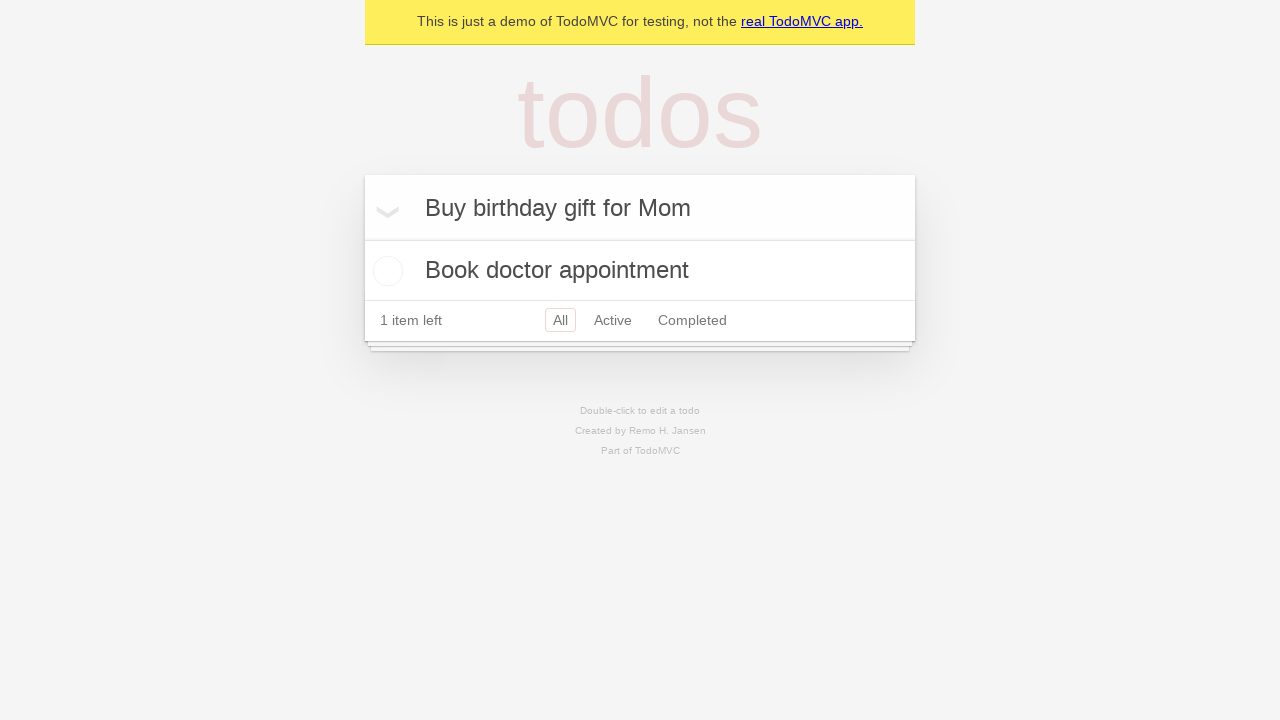

Pressed Enter to create second todo on internal:attr=[placeholder="What needs to be done?"i]
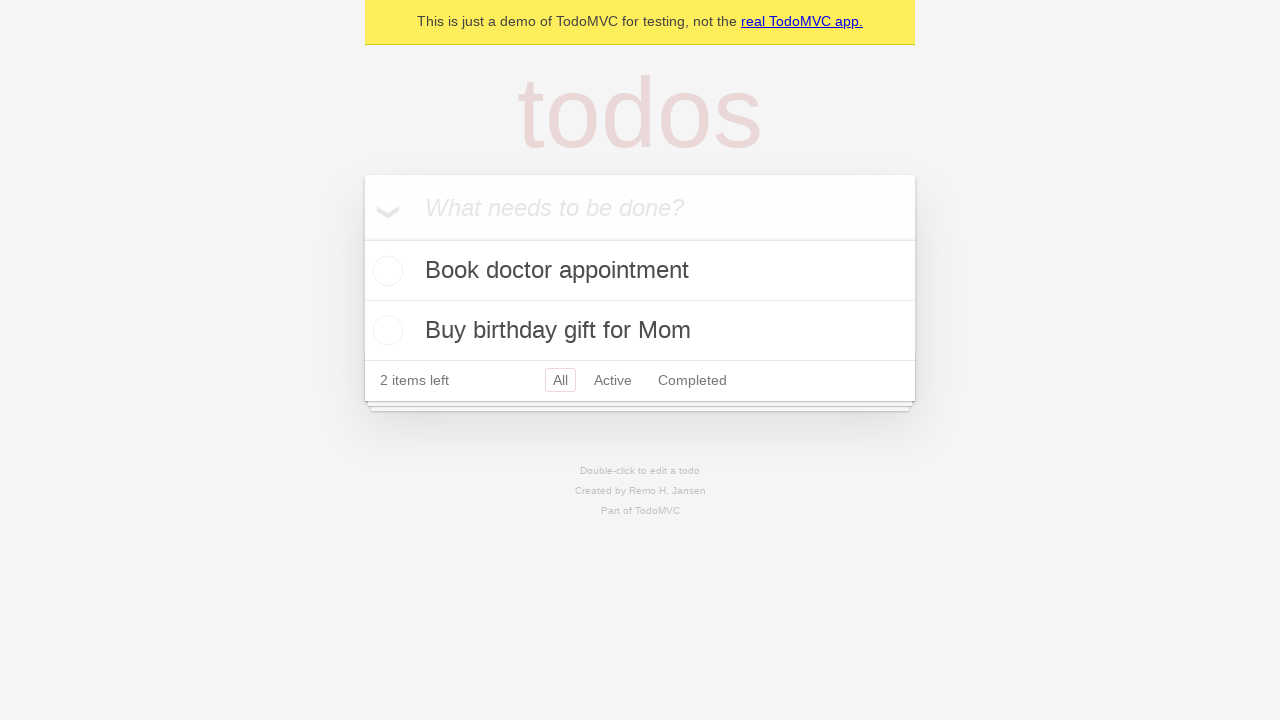

Filled third todo with 'Find place for vacation' on internal:attr=[placeholder="What needs to be done?"i]
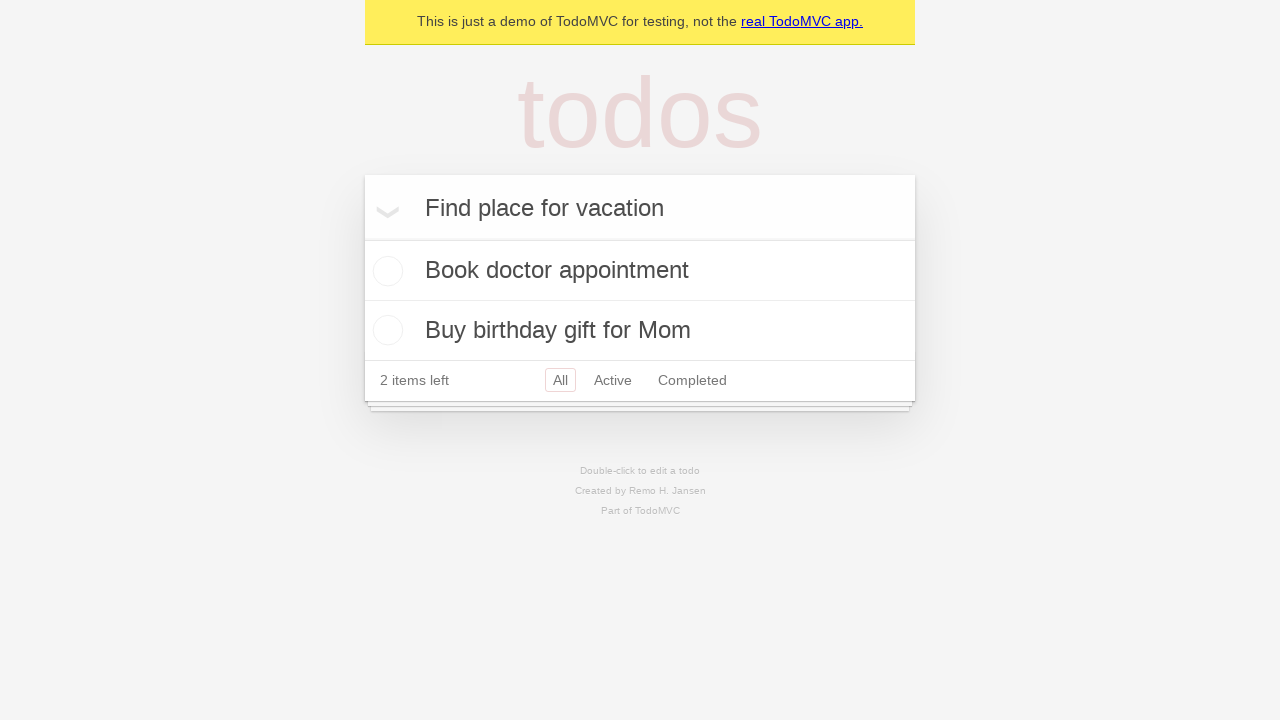

Pressed Enter to create third todo on internal:attr=[placeholder="What needs to be done?"i]
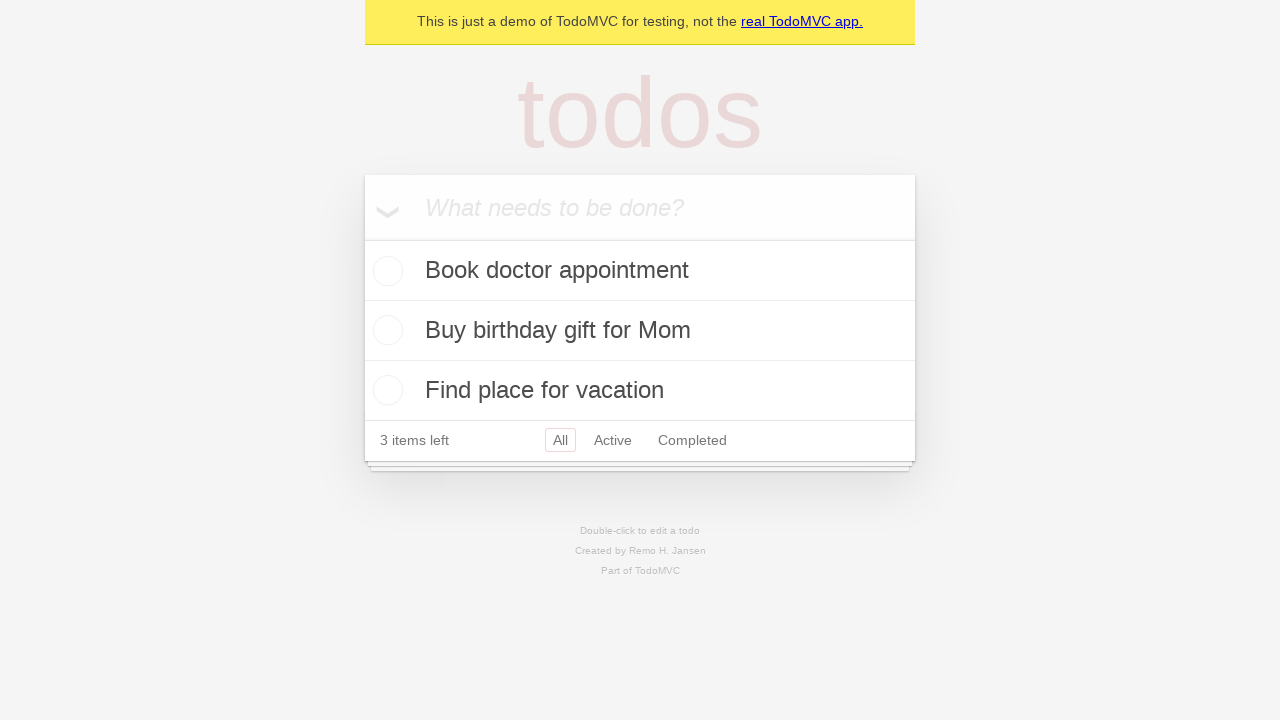

Checked the first todo item as completed at (385, 271) on .todo-list li .toggle >> nth=0
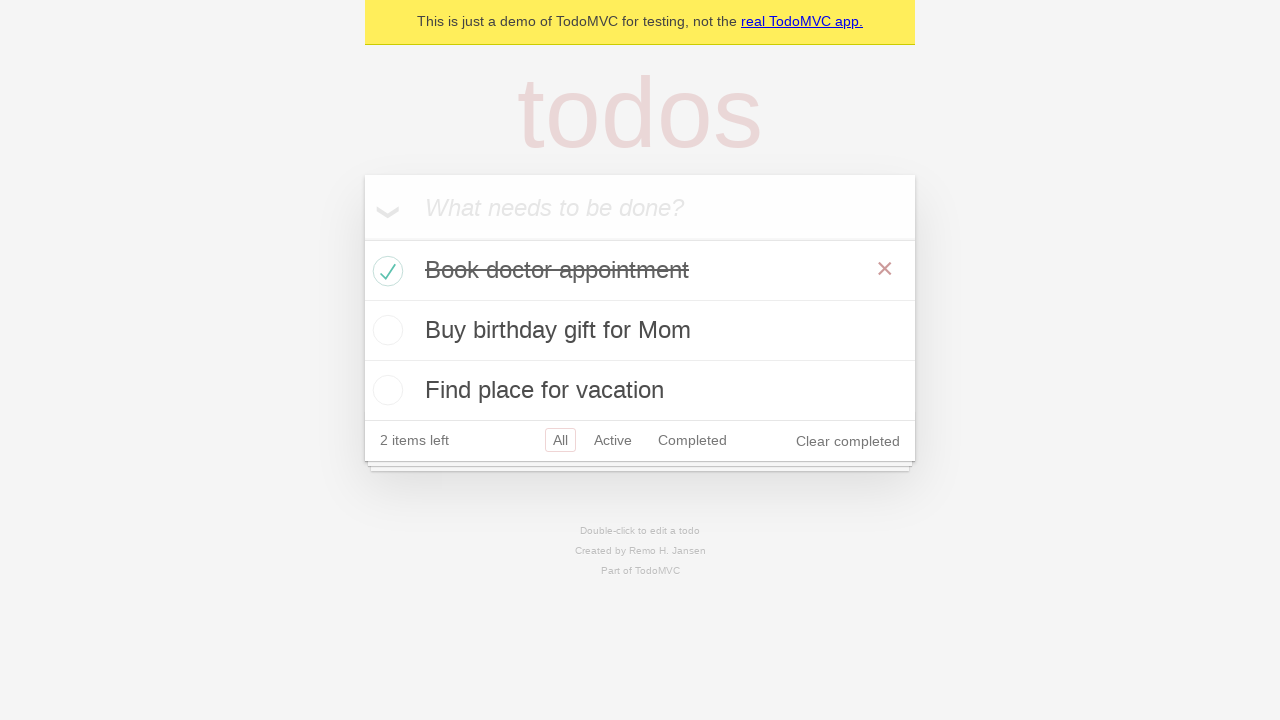

Clear completed button is now visible after completing a todo
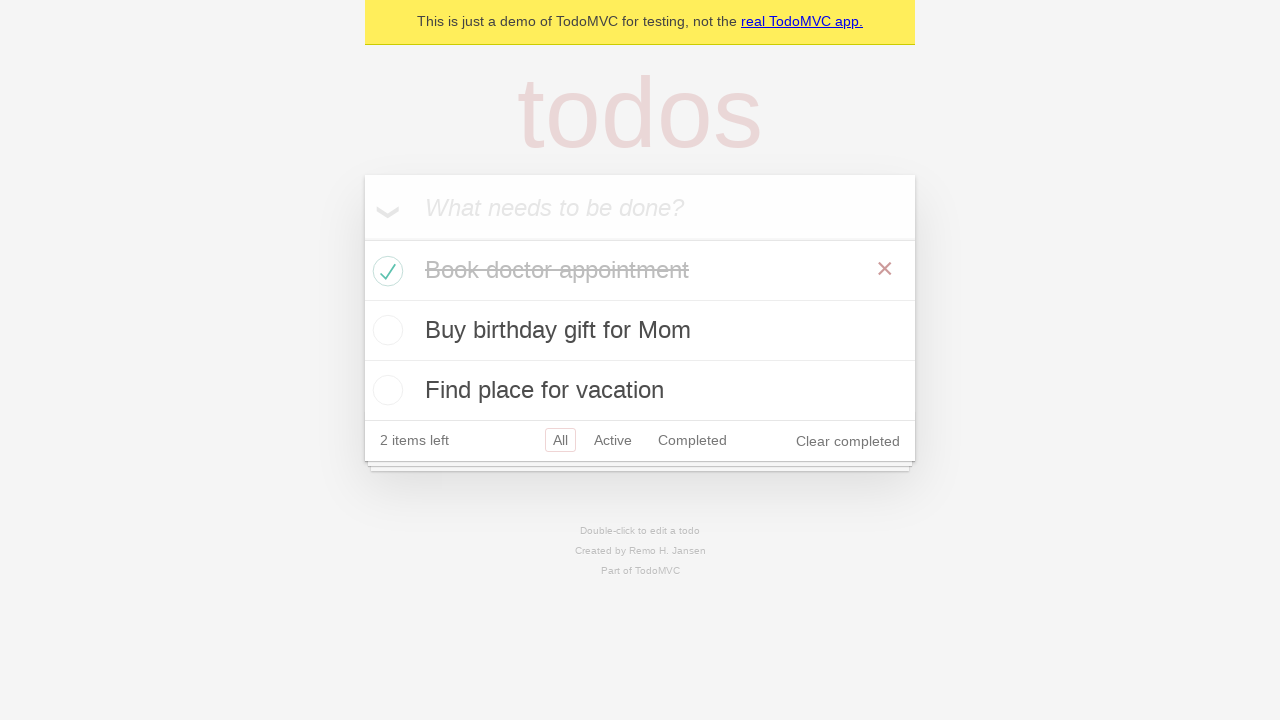

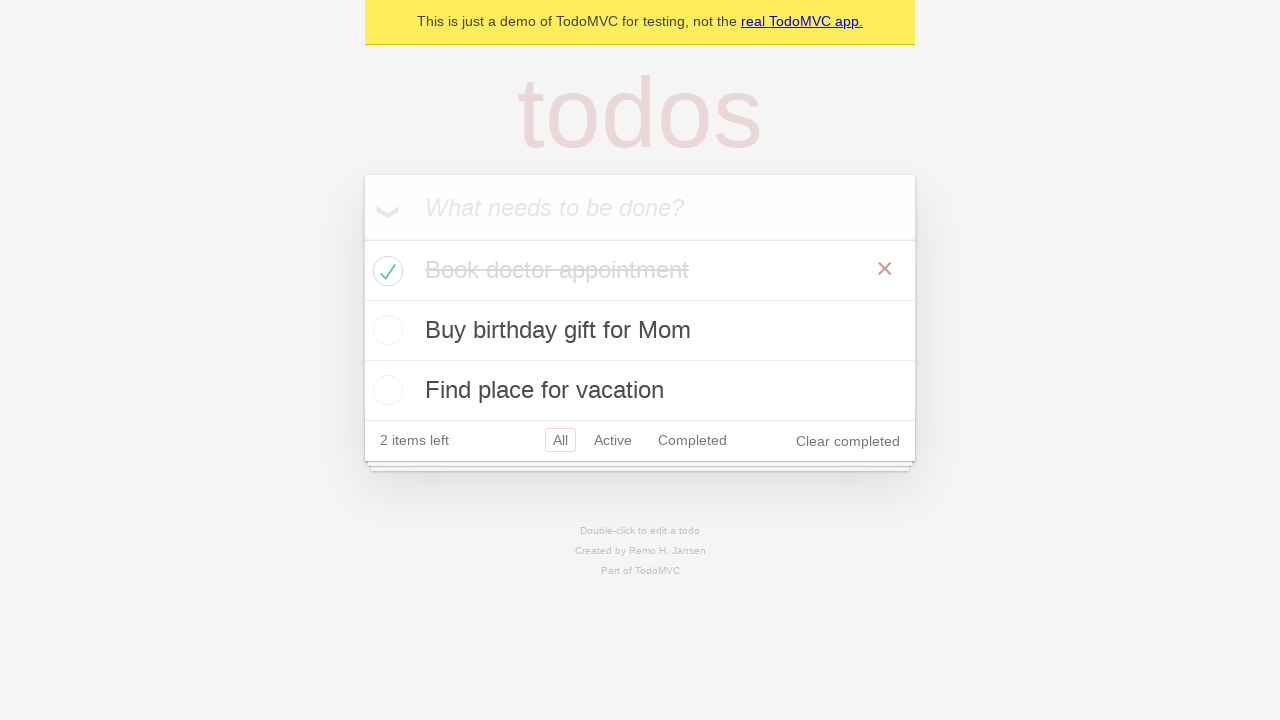